Tests various UI interactions on a practice automation site including dropdown selection, autocomplete functionality with country suggestions, and radio button selection.

Starting URL: https://rahulshettyacademy.com/AutomationPractice/

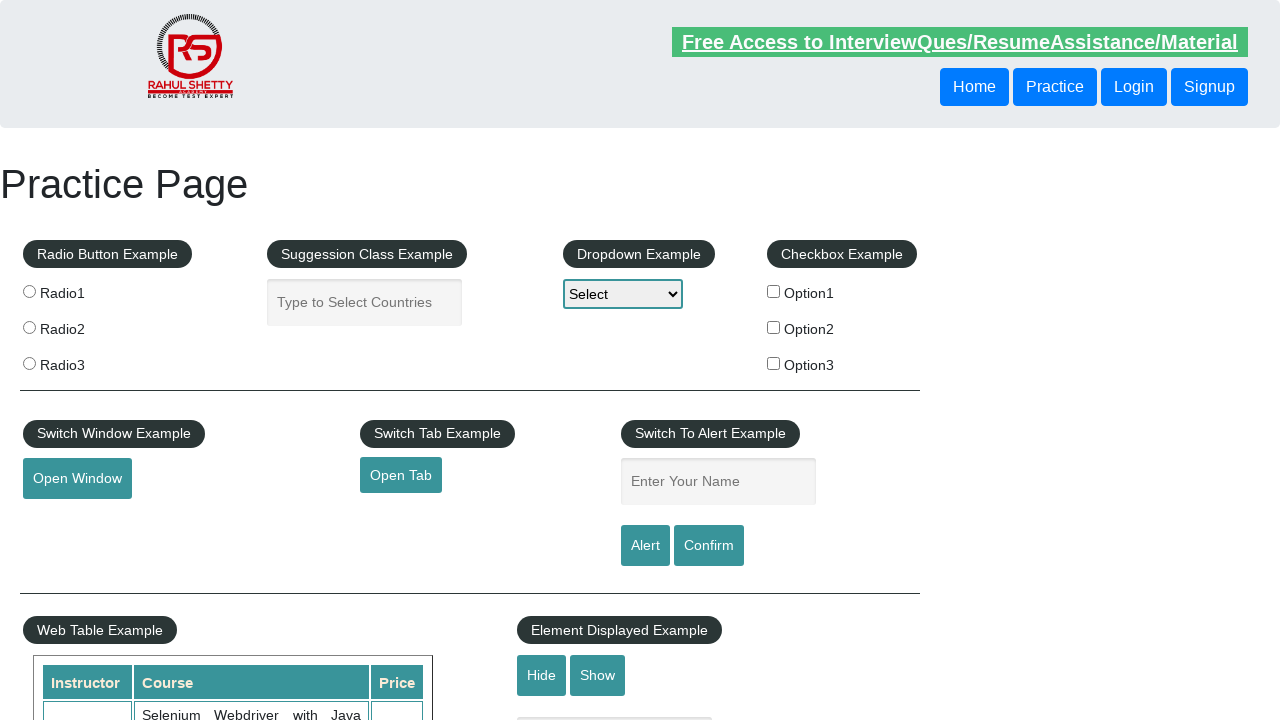

Selected 'Option2' from dropdown by label on #dropdown-class-example
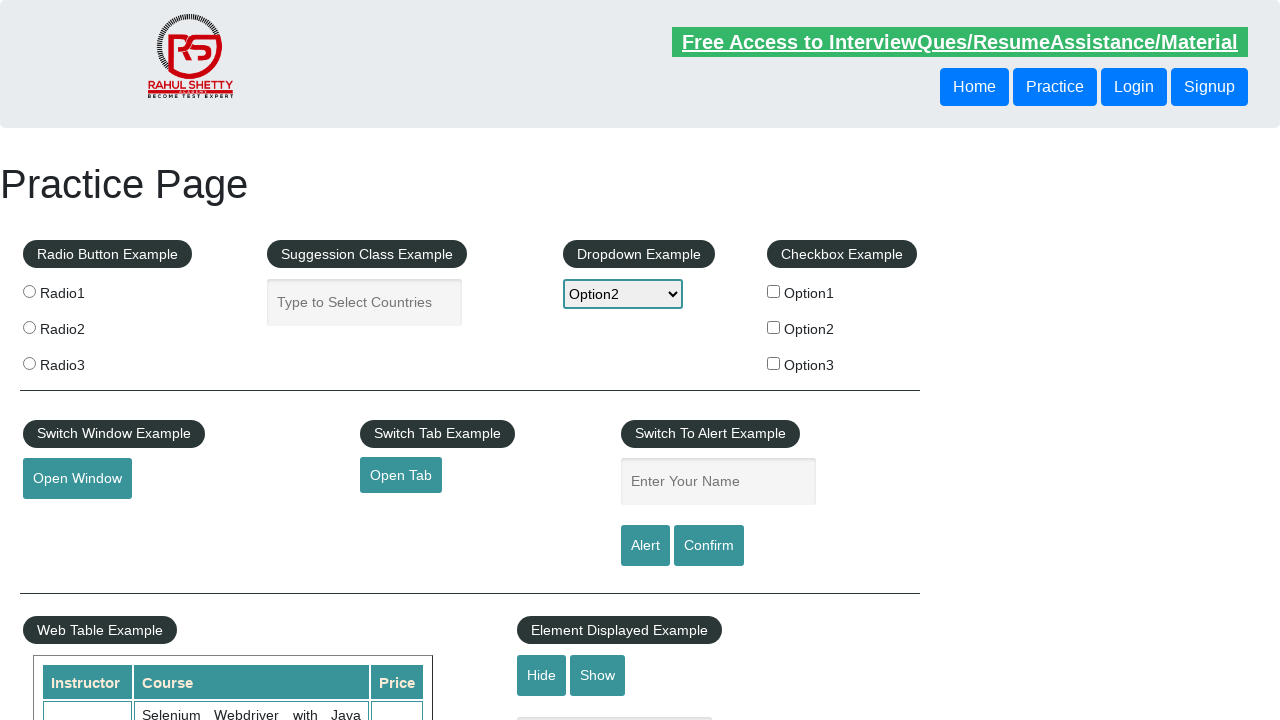

Dropdown element is visible
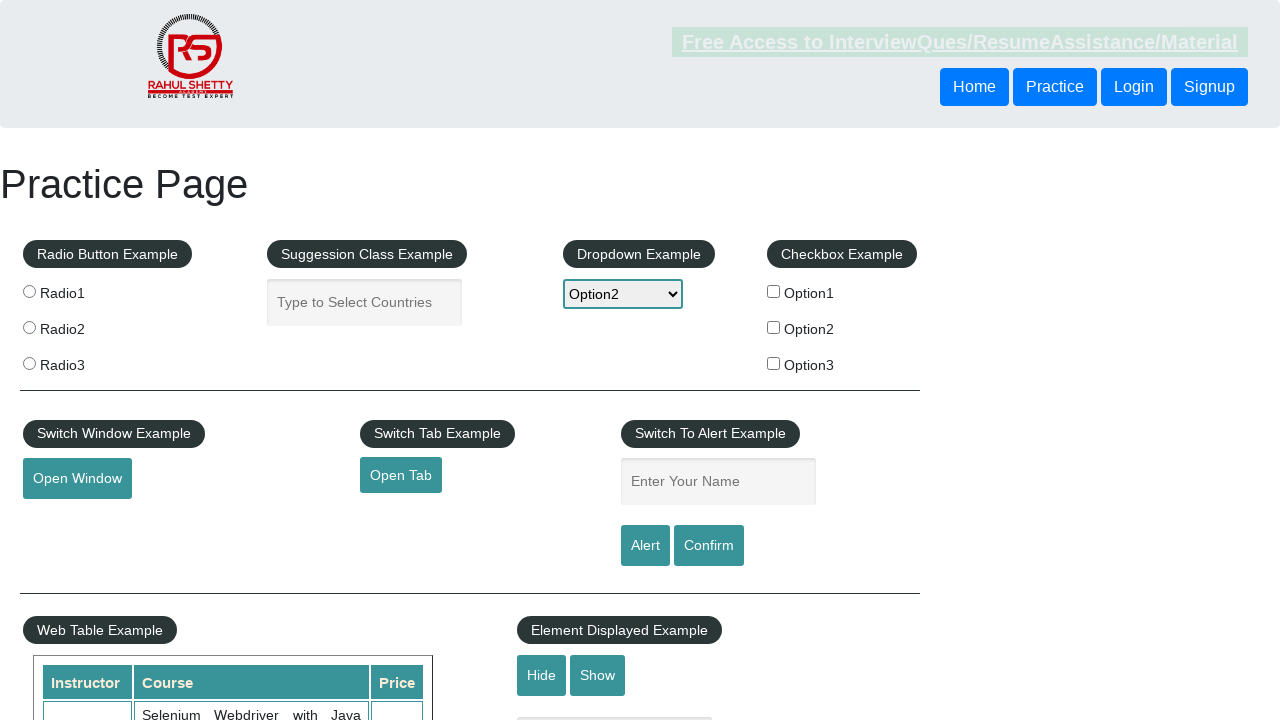

Selected 'option1' from dropdown by value on #dropdown-class-example
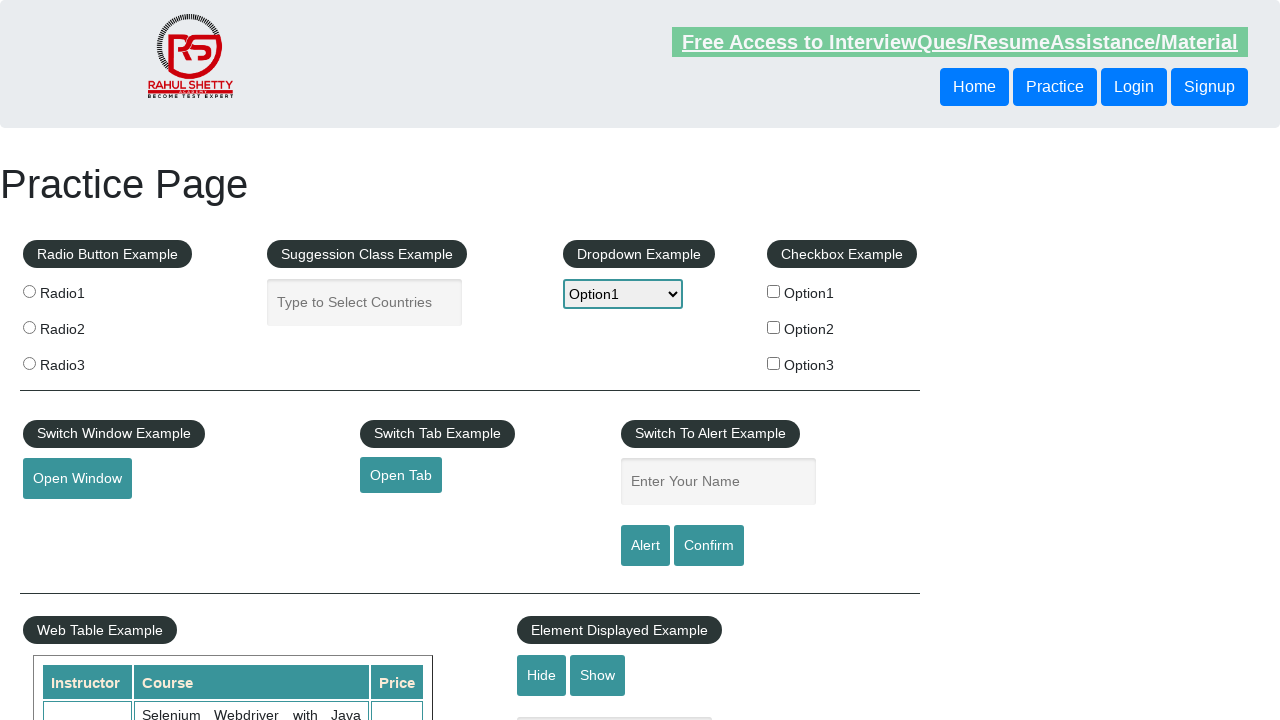

Retrieved all dropdown options
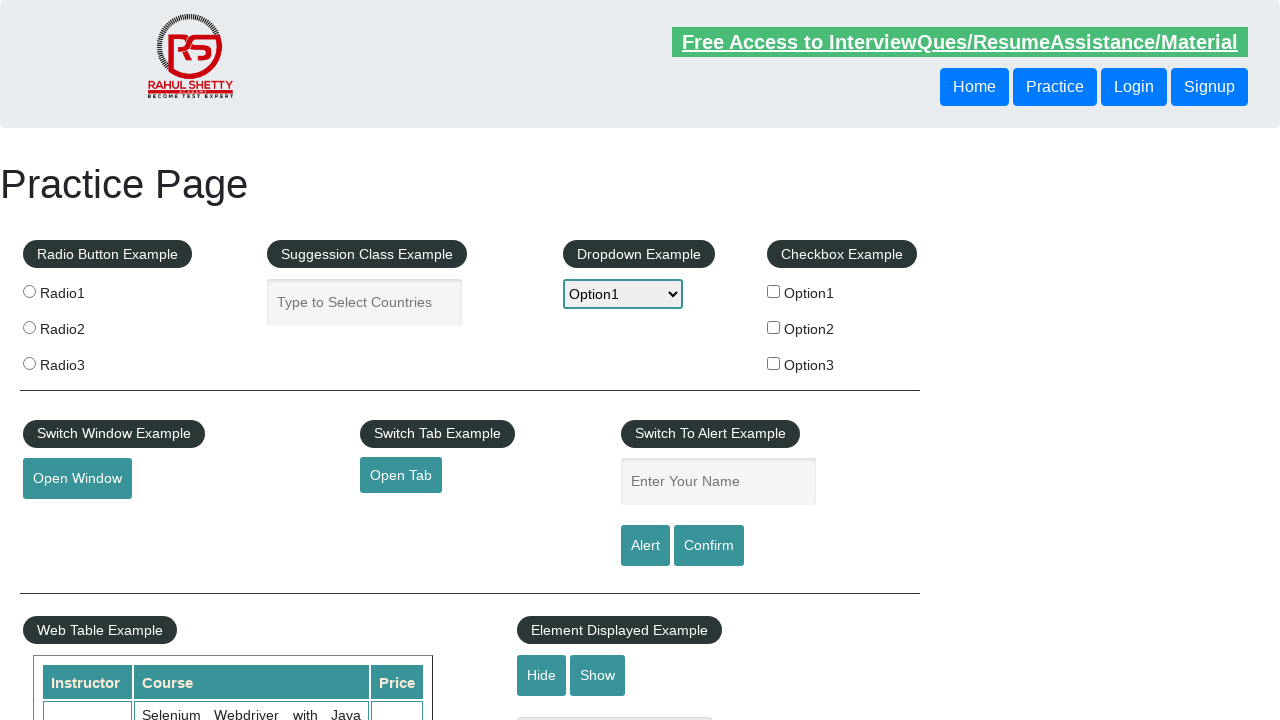

Found and selected 'option2' from dropdown options on #dropdown-class-example
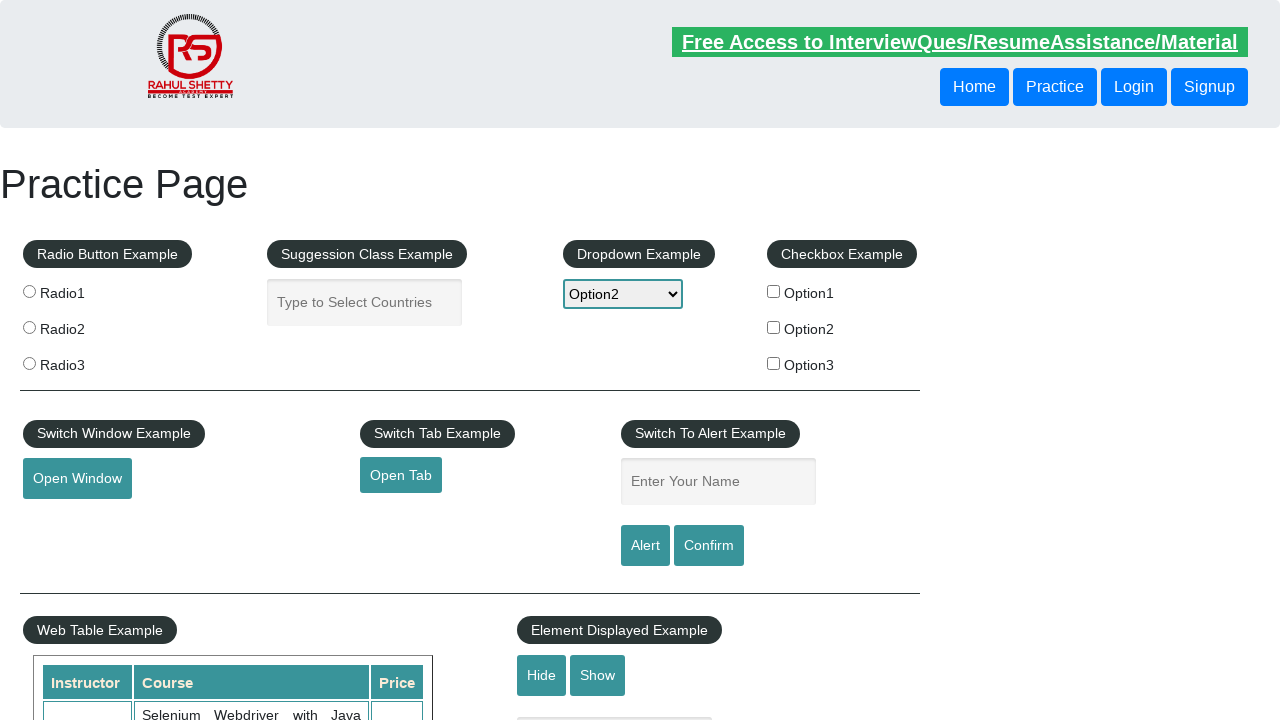

Autocomplete input field is visible
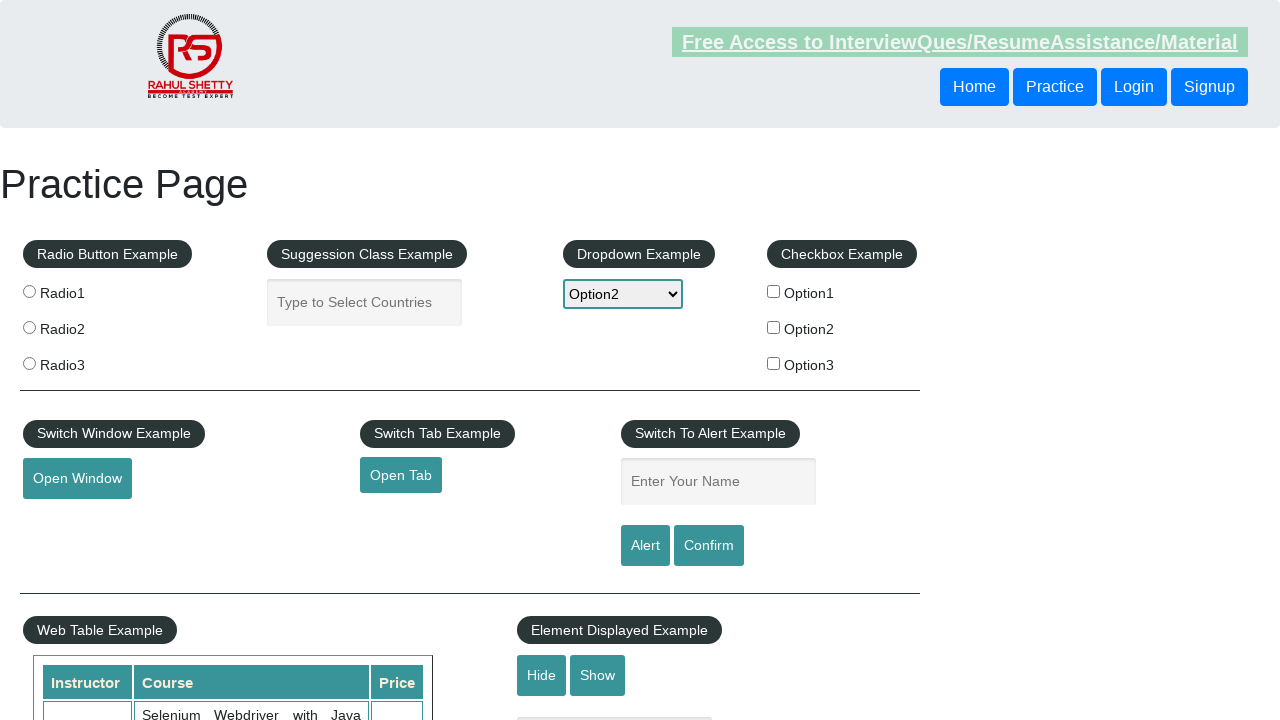

Typed 'Ind' in autocomplete input field on //input[@id='autocomplete']
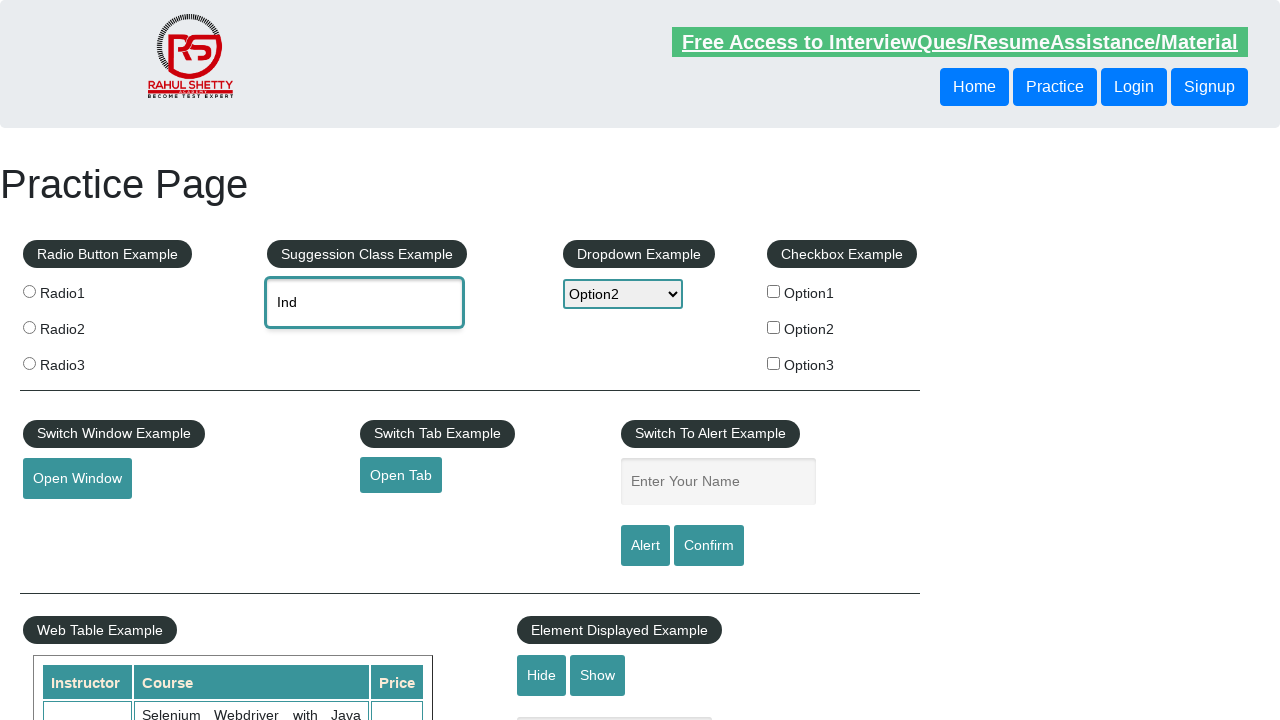

Autocomplete suggestions appeared
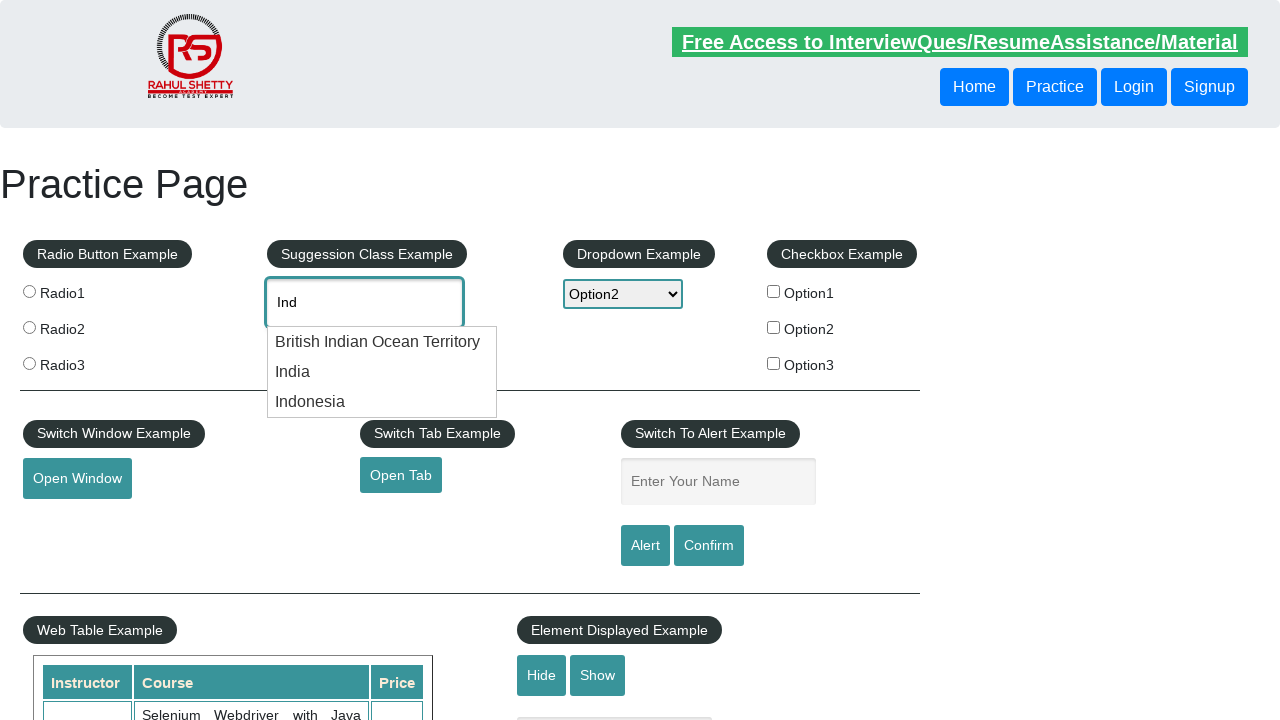

Retrieved all autocomplete suggestion options
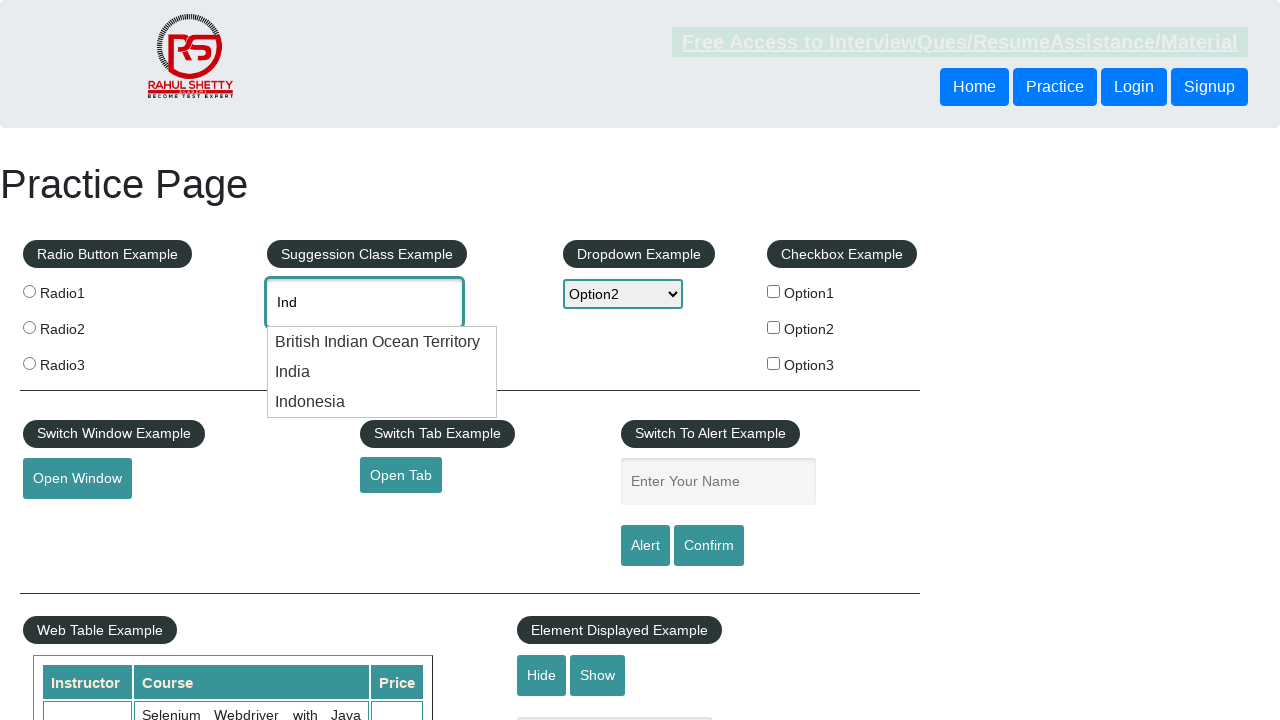

Clicked on 'India' from autocomplete suggestions at (382, 372) on xpath=//ul[contains(@class,'ui-autocomplete')]/descendant::div >> nth=1
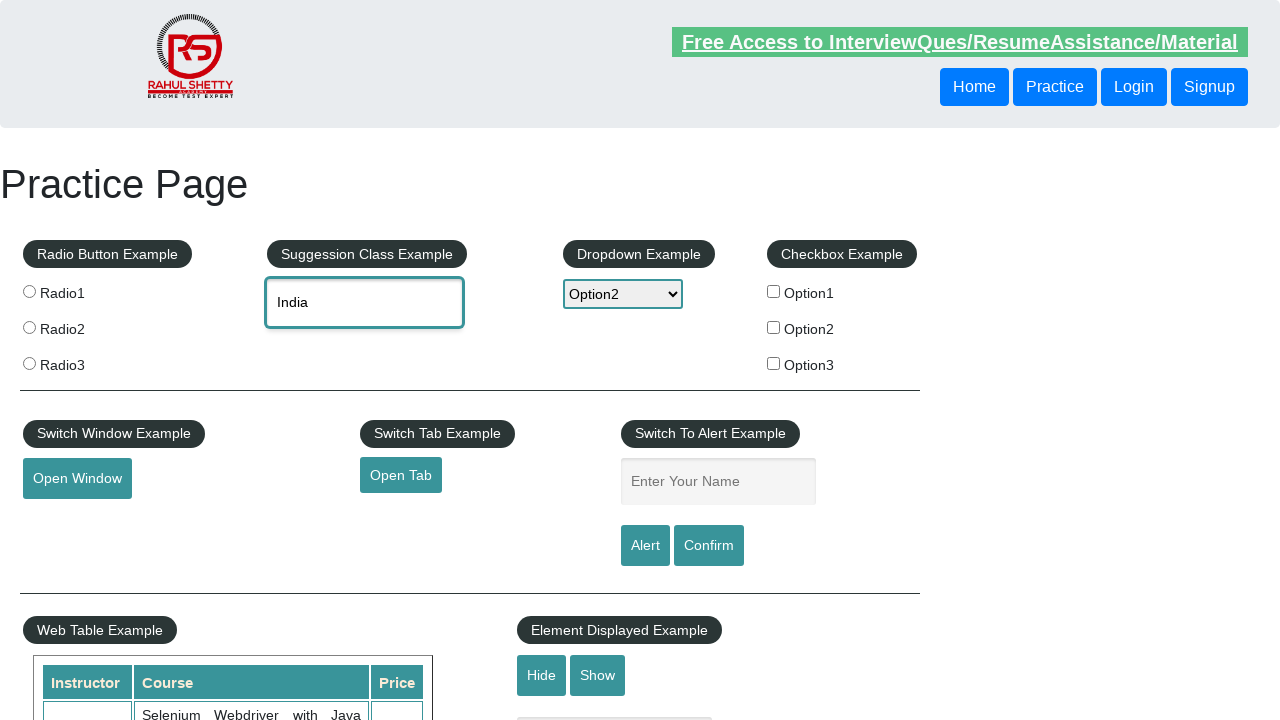

Retrieved all radio button elements
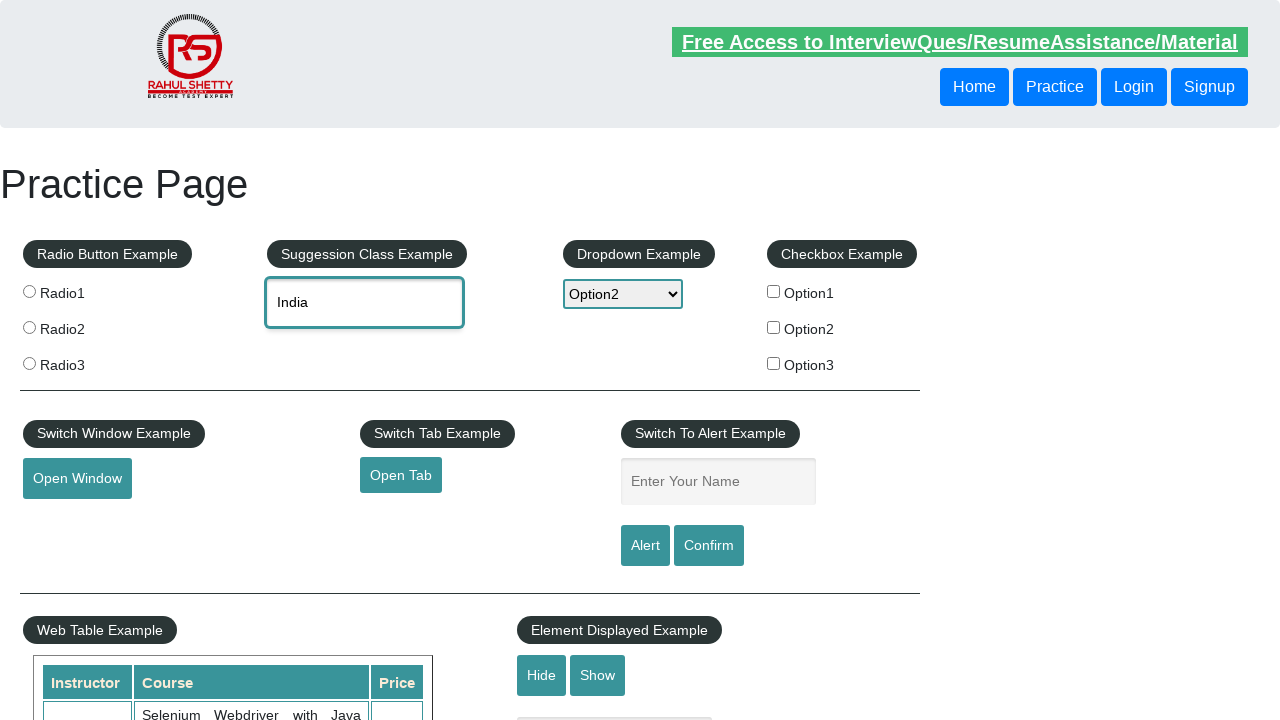

Clicked a radio button at (29, 291) on .radioButton >> nth=0
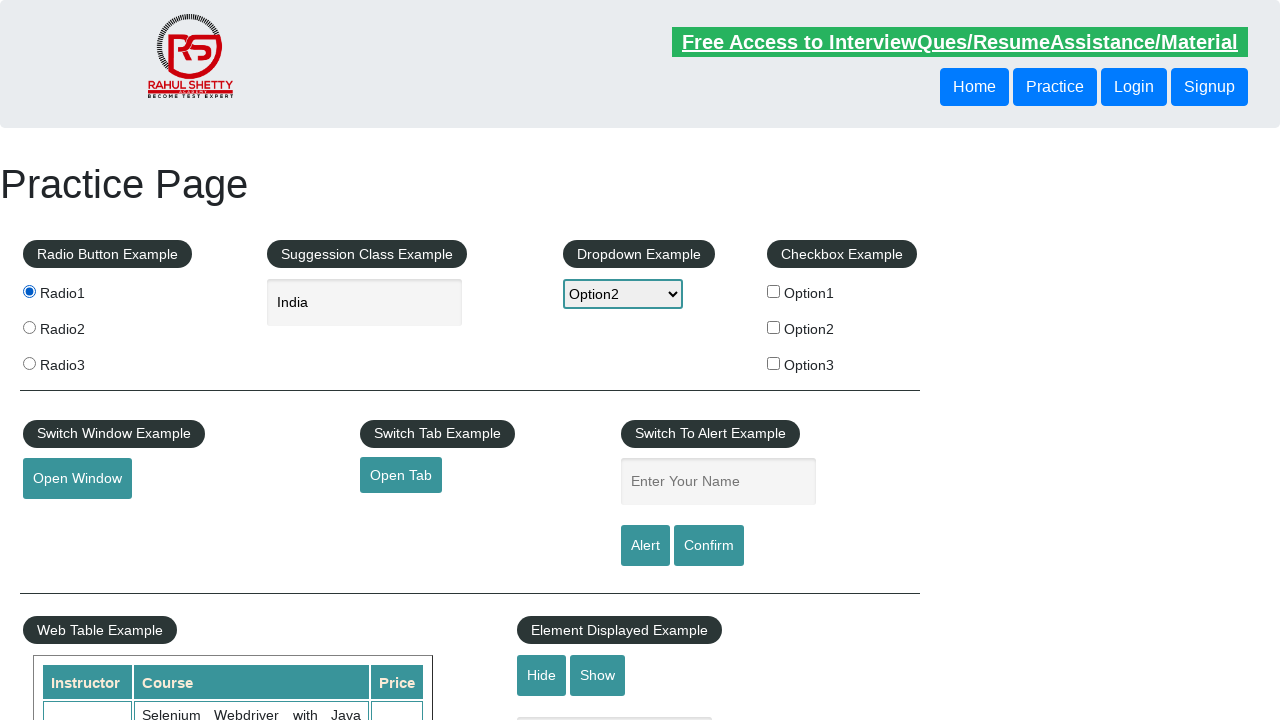

Waited 500ms before clicking next radio button
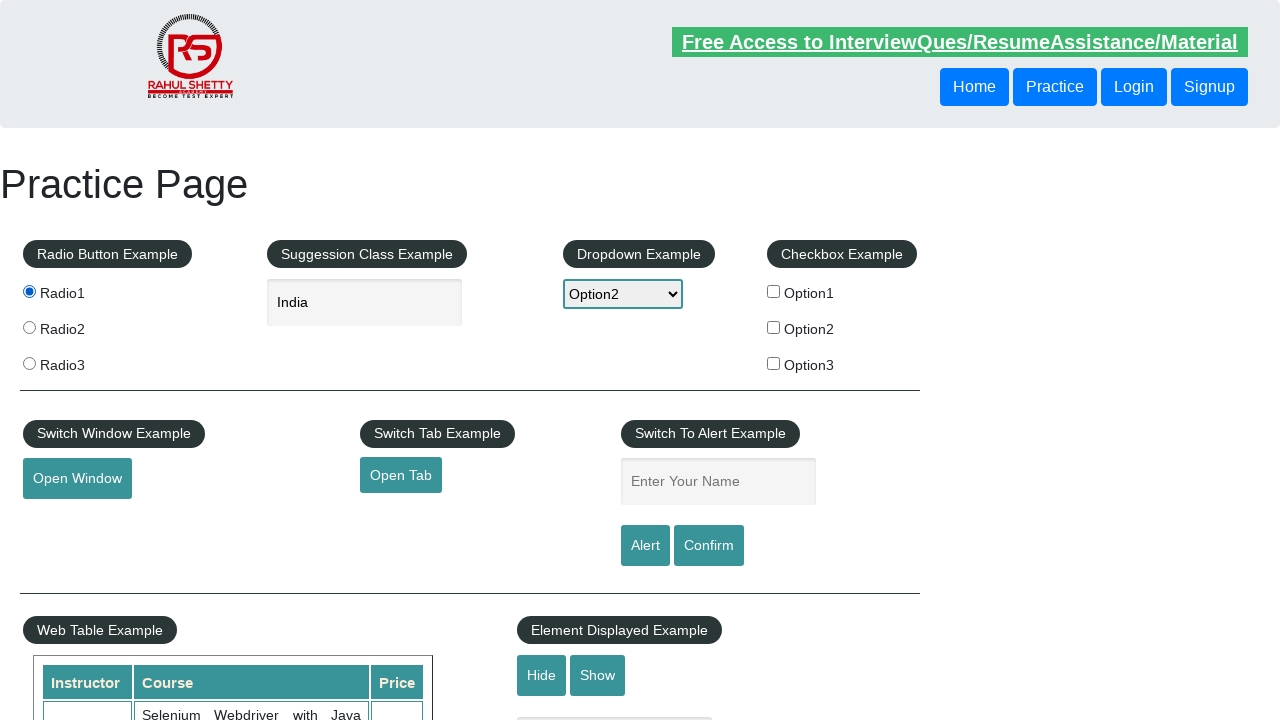

Clicked a radio button at (29, 327) on .radioButton >> nth=1
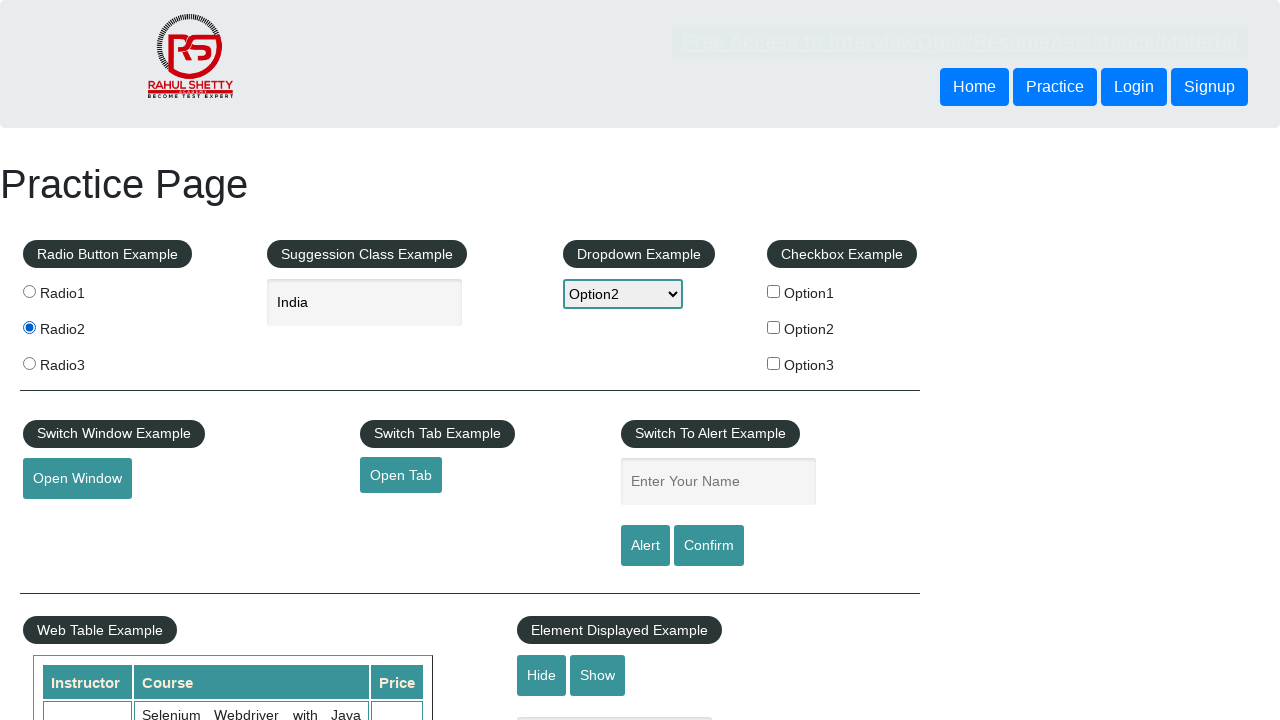

Waited 500ms before clicking next radio button
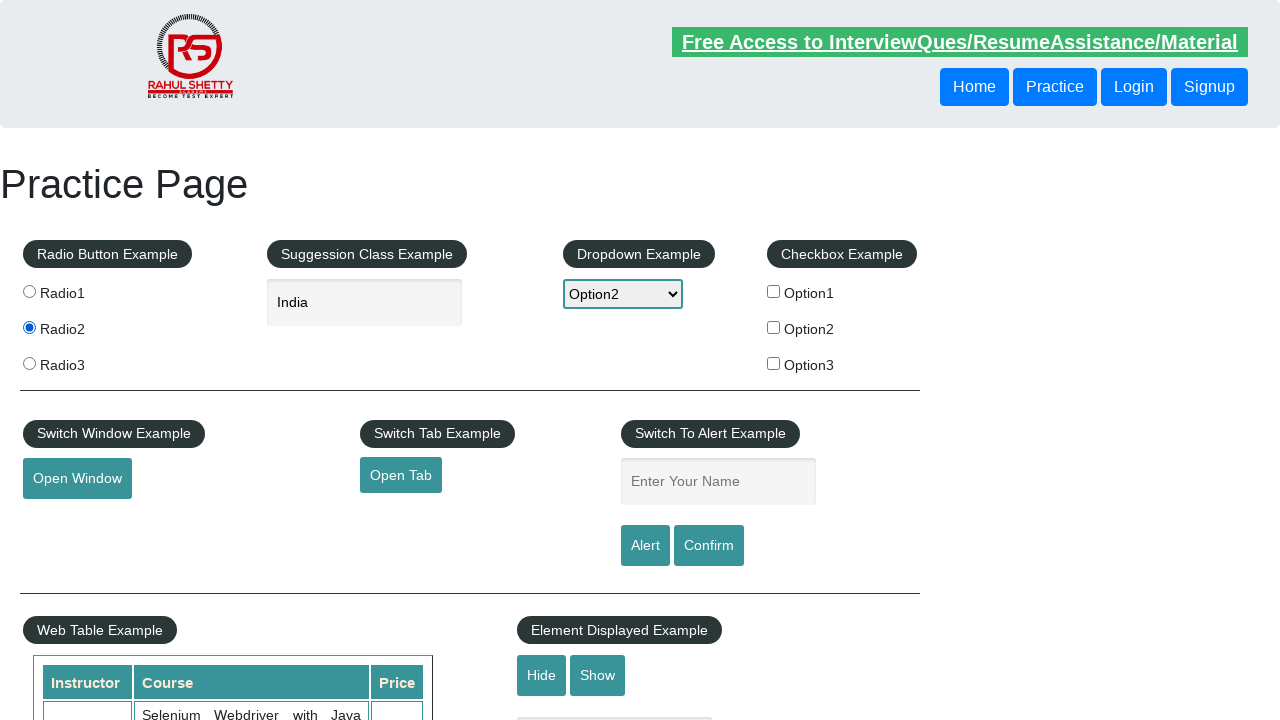

Clicked a radio button at (29, 363) on .radioButton >> nth=2
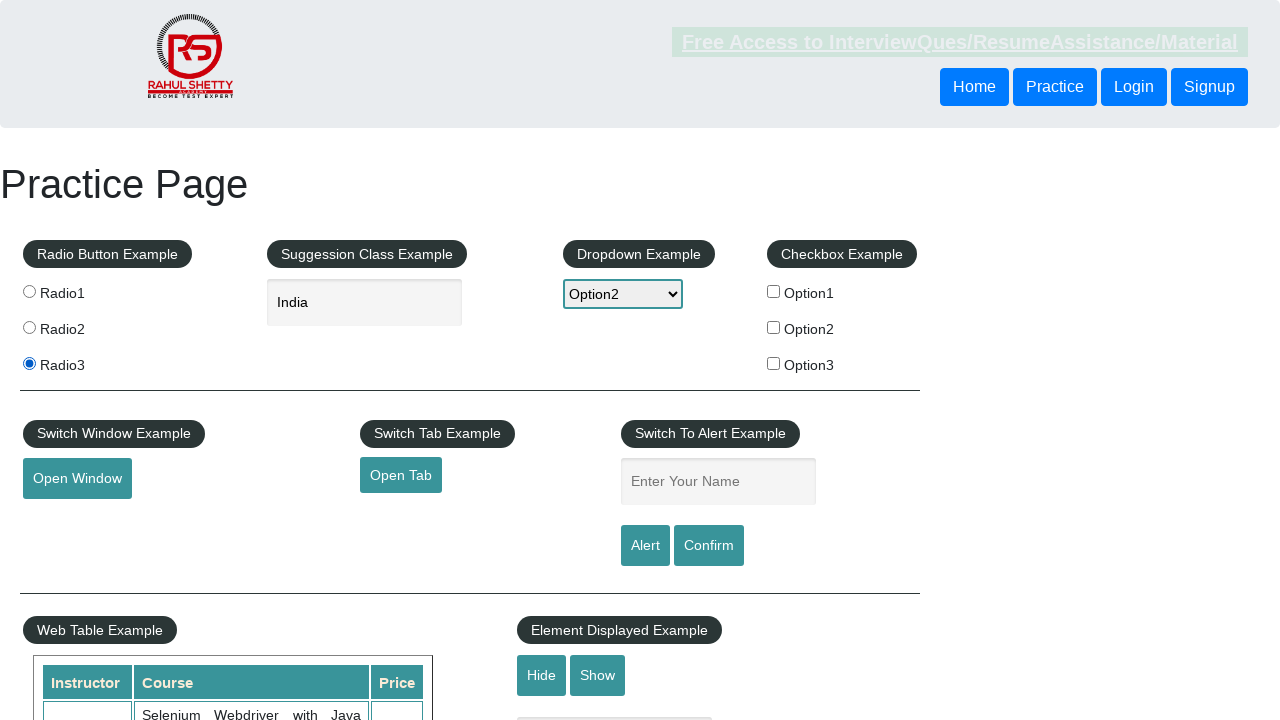

Waited 500ms before clicking next radio button
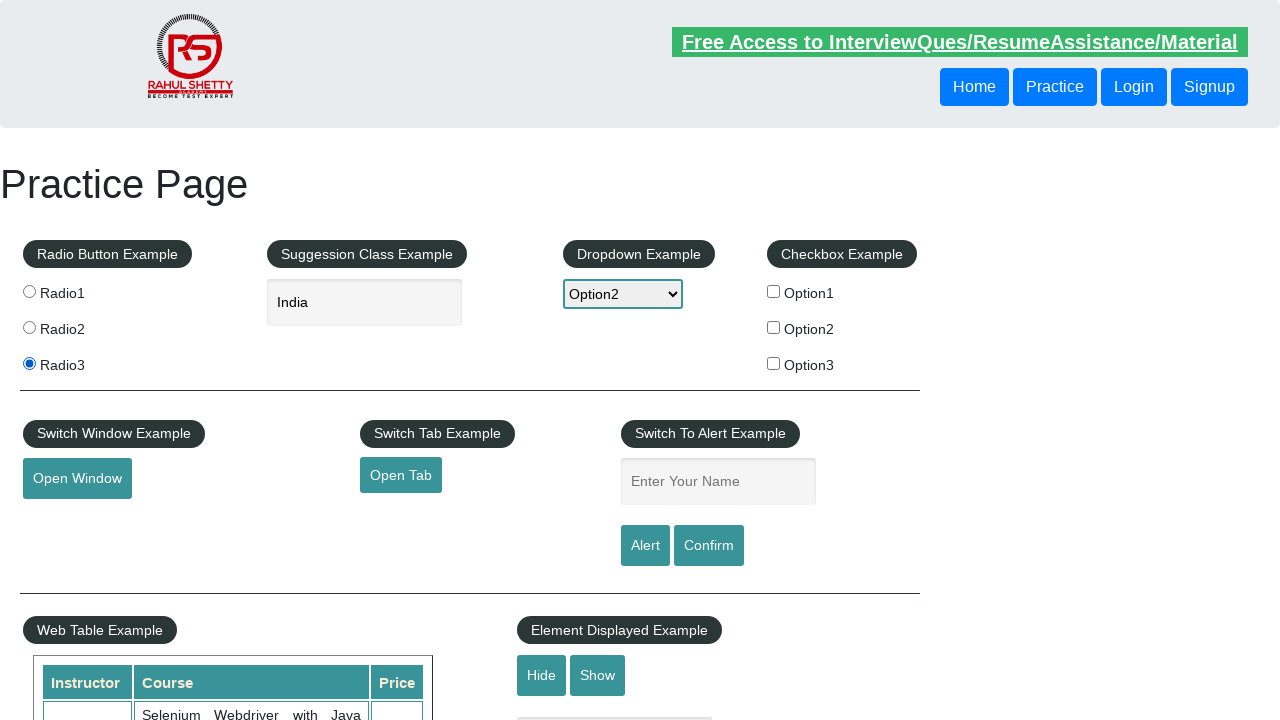

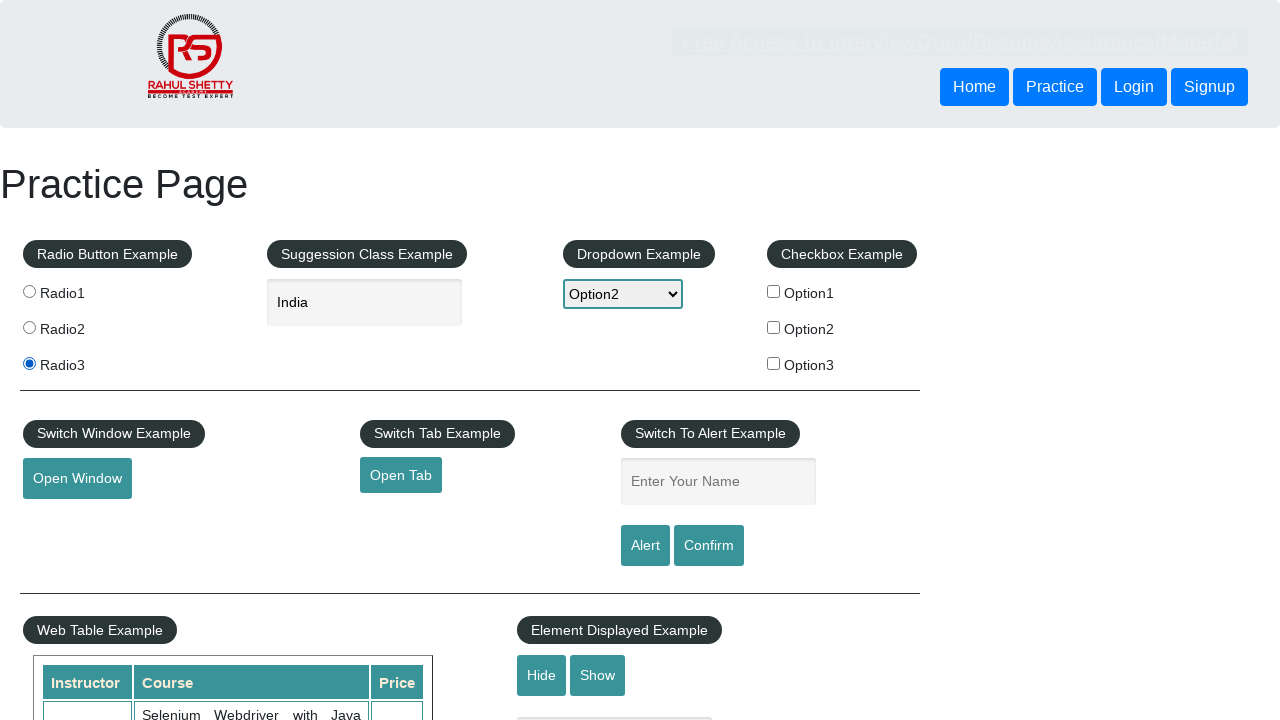